Navigates to the Hugging Face website homepage

Starting URL: https://huggingface.co

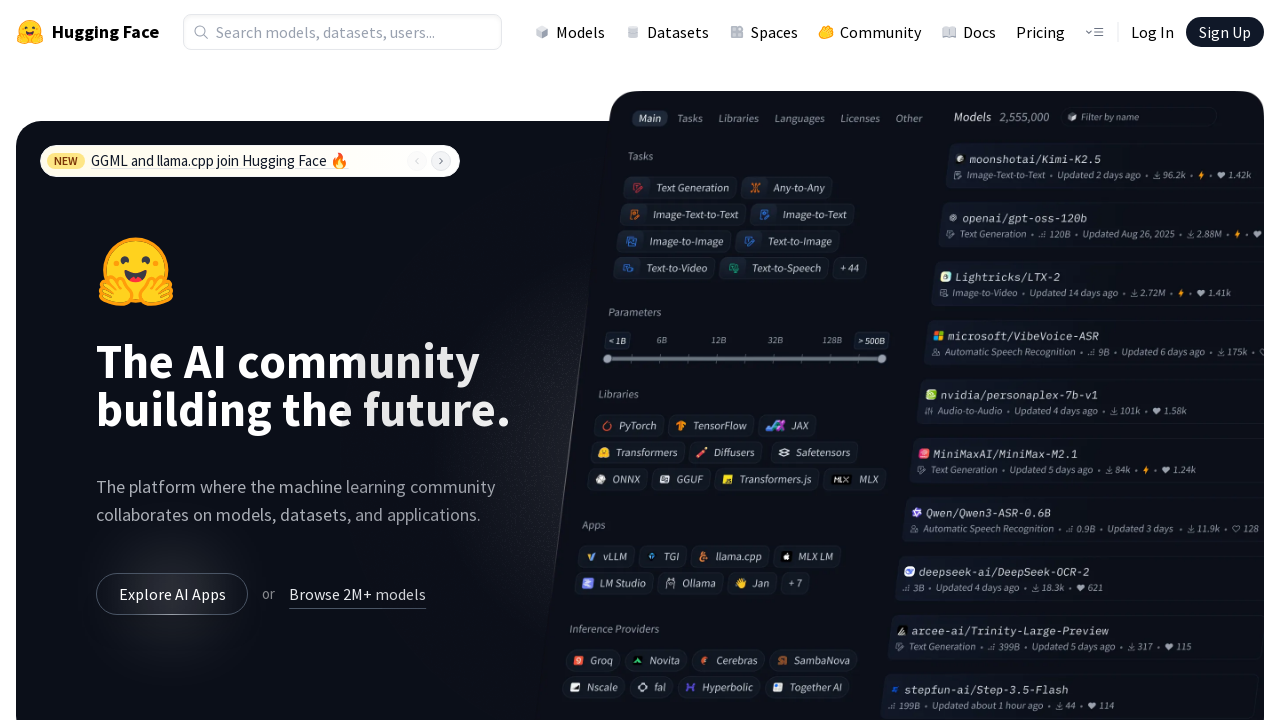

Navigated to Hugging Face homepage (https://huggingface.co)
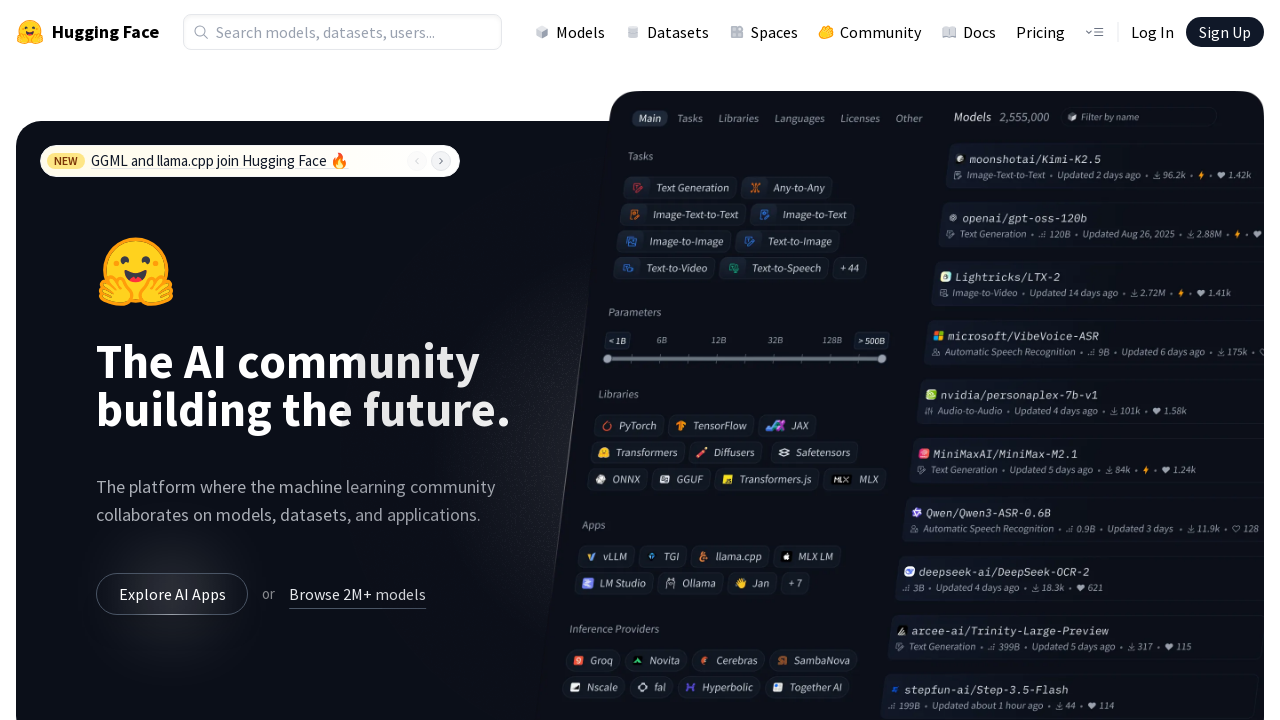

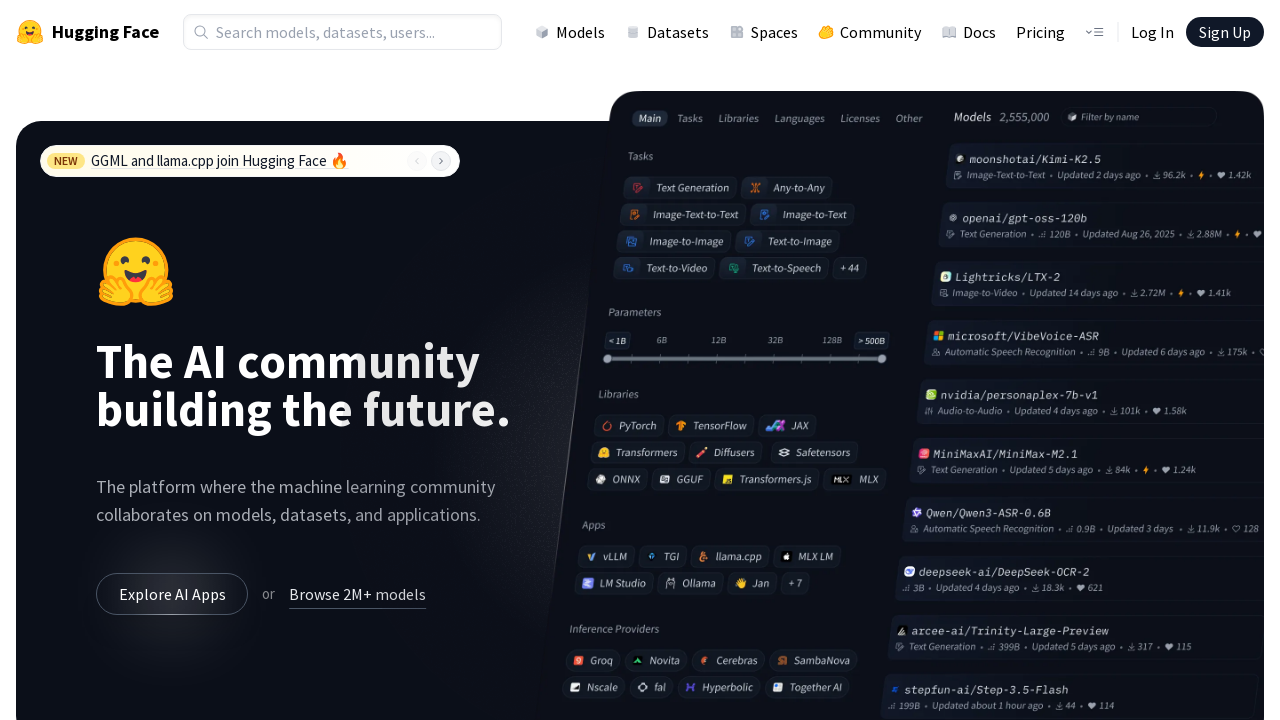